Tests drag and drop functionality by dragging element from column A to column B using Playwright's drag_to method

Starting URL: http://the-internet.herokuapp.com/drag_and_drop

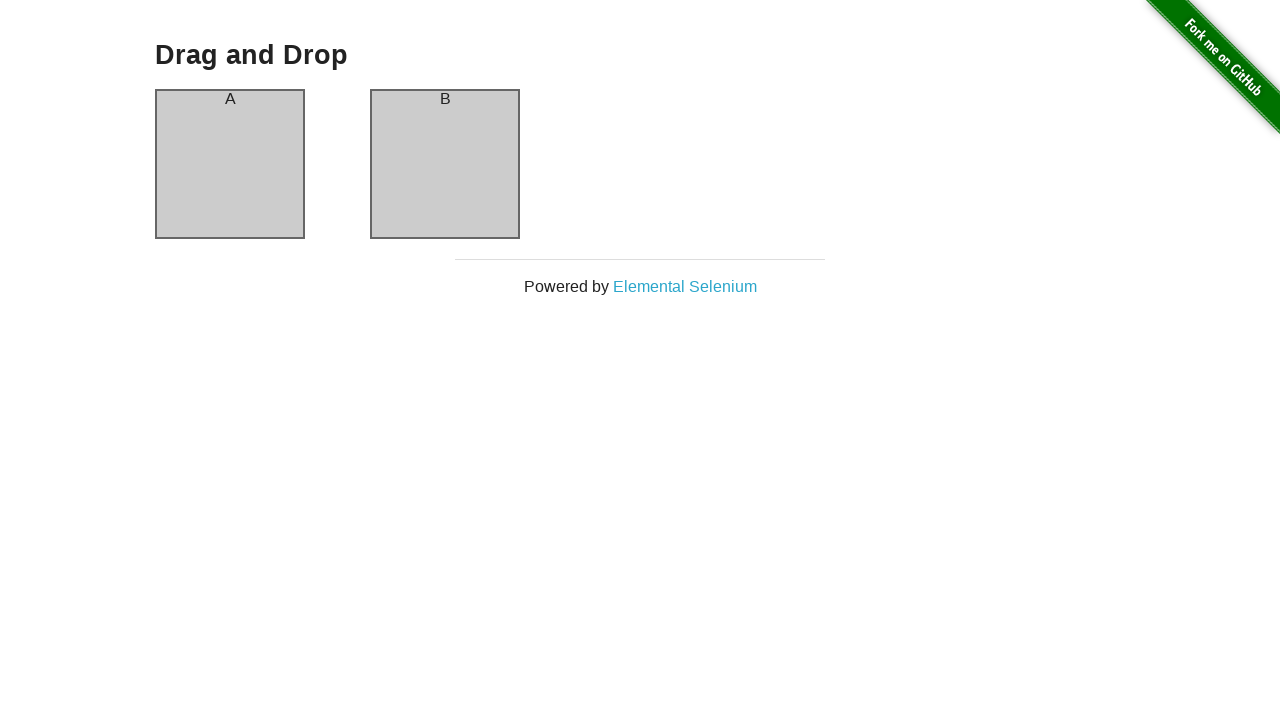

Waited for column A element to be visible
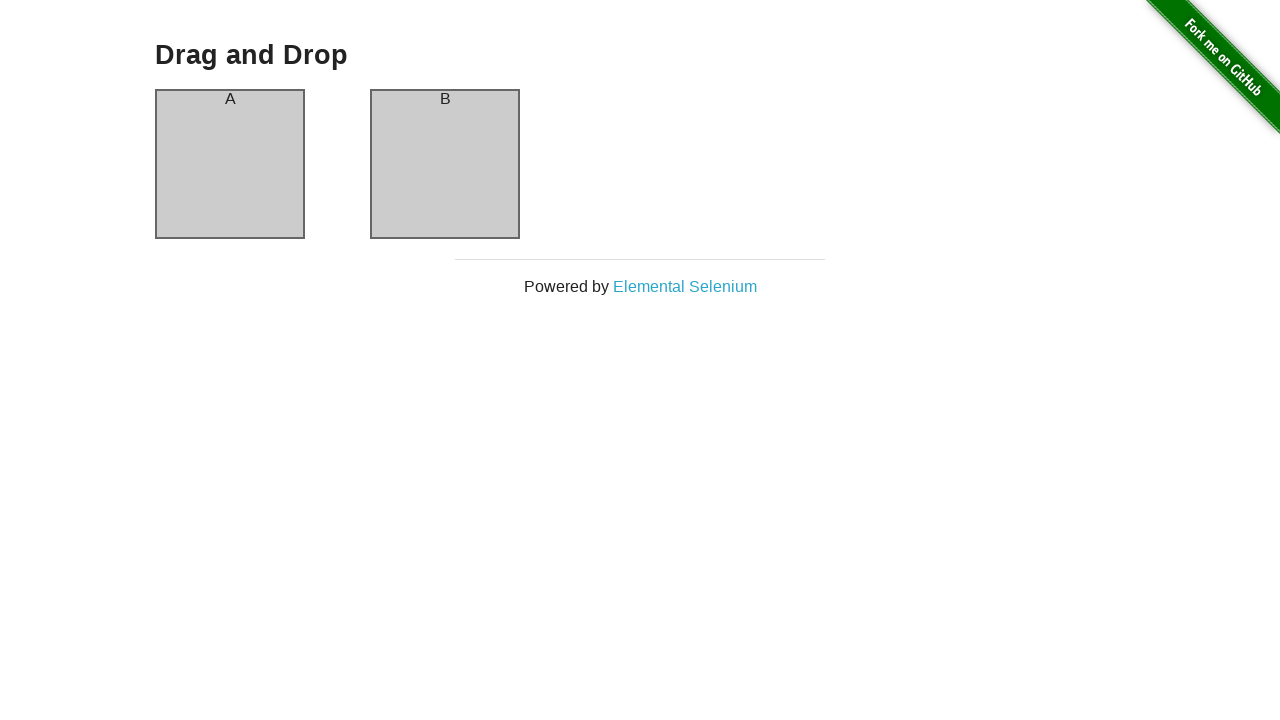

Waited for column B element to be visible
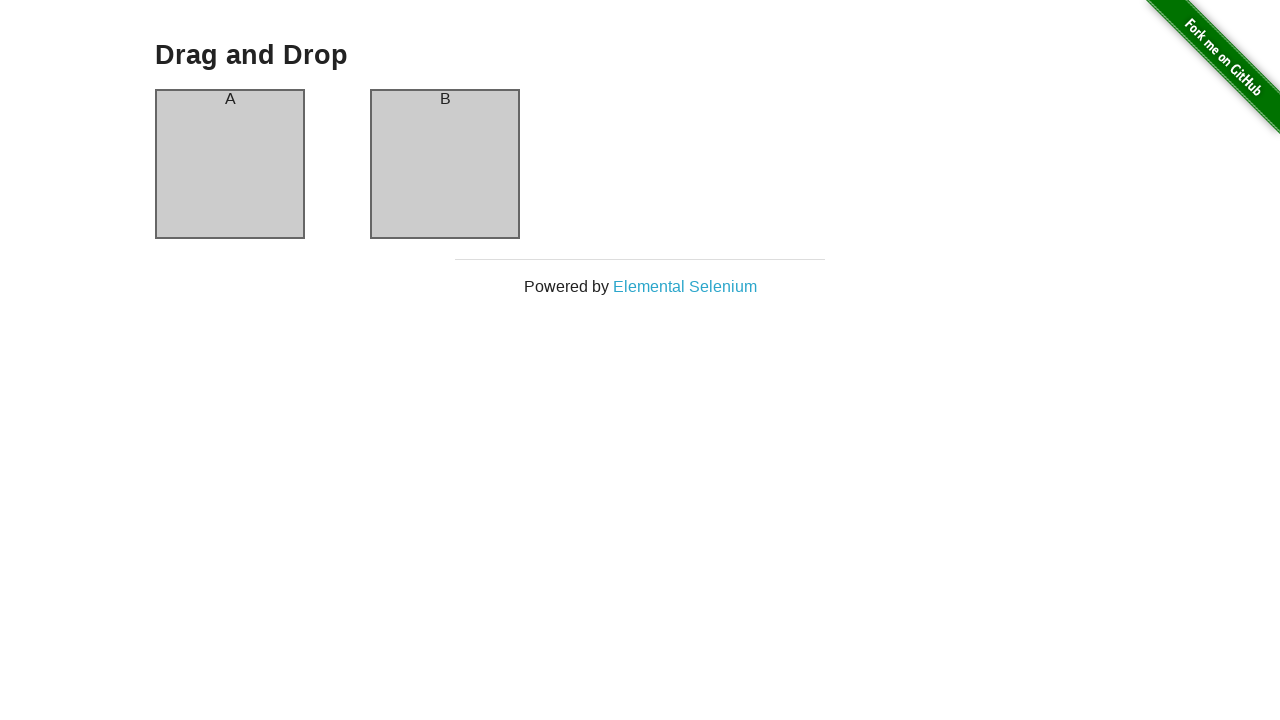

Located source element in column A
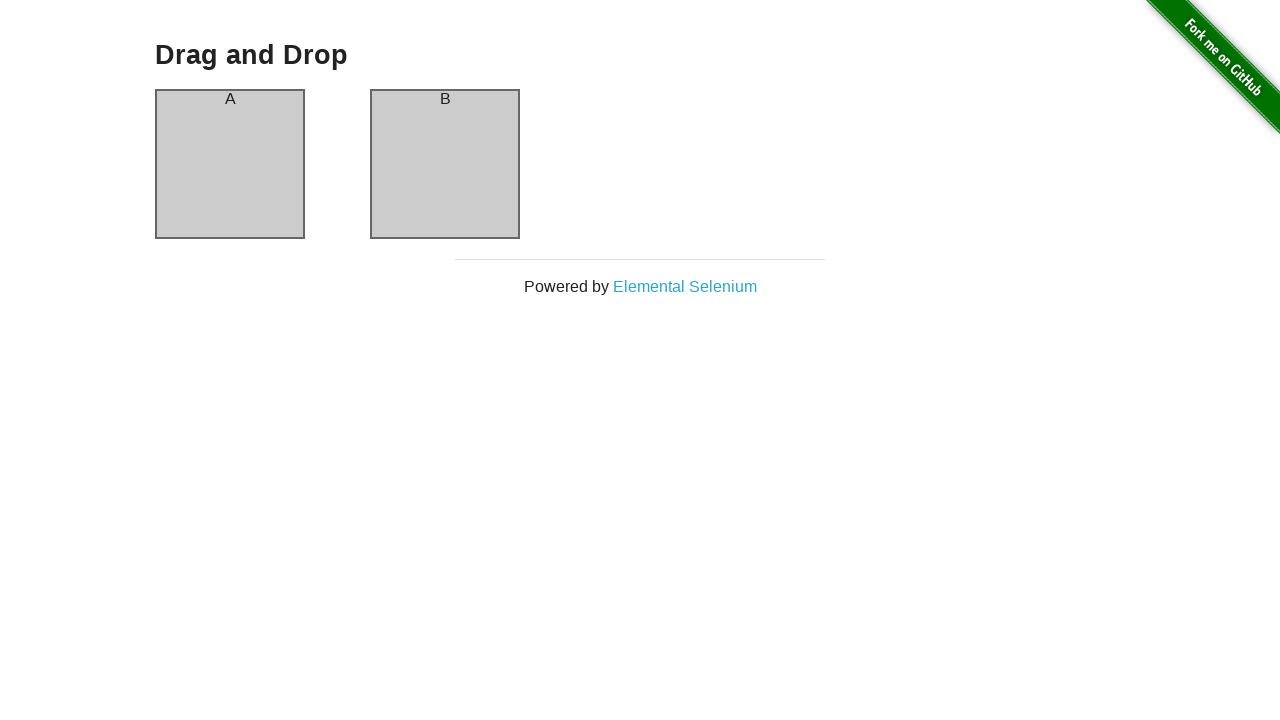

Located target element in column B
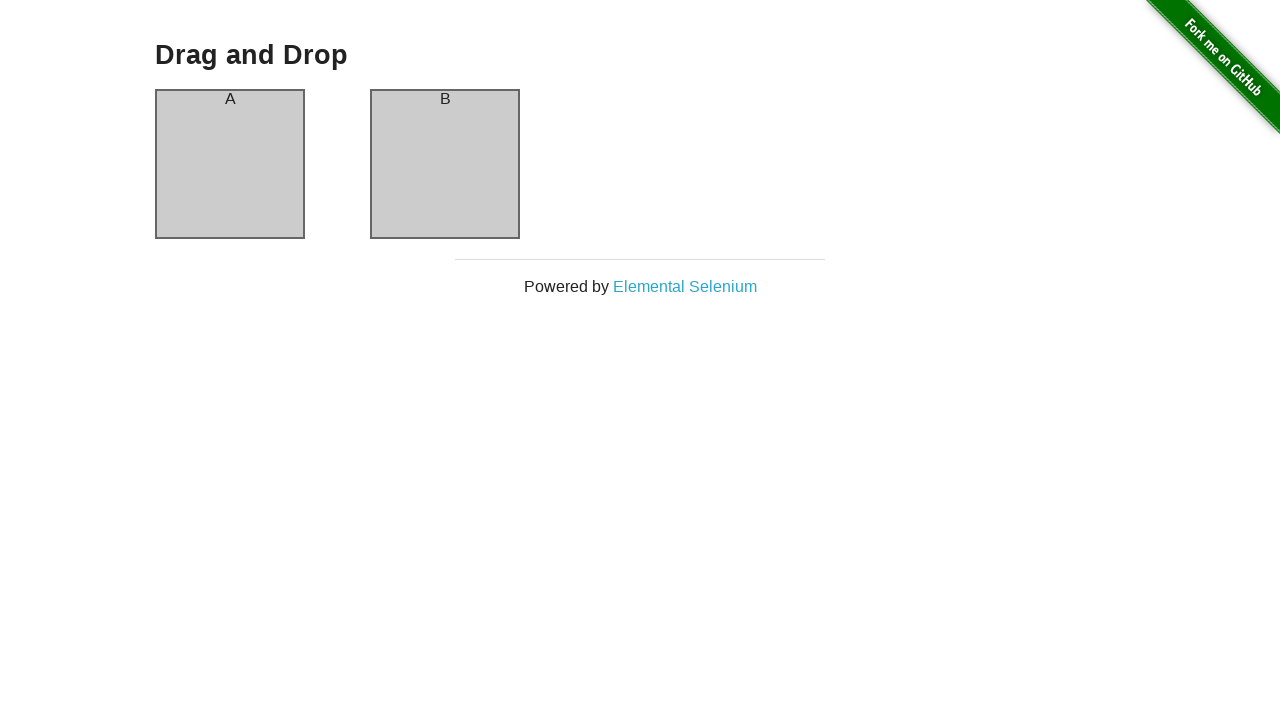

Dragged element from column A to column B - elements switched at (445, 164)
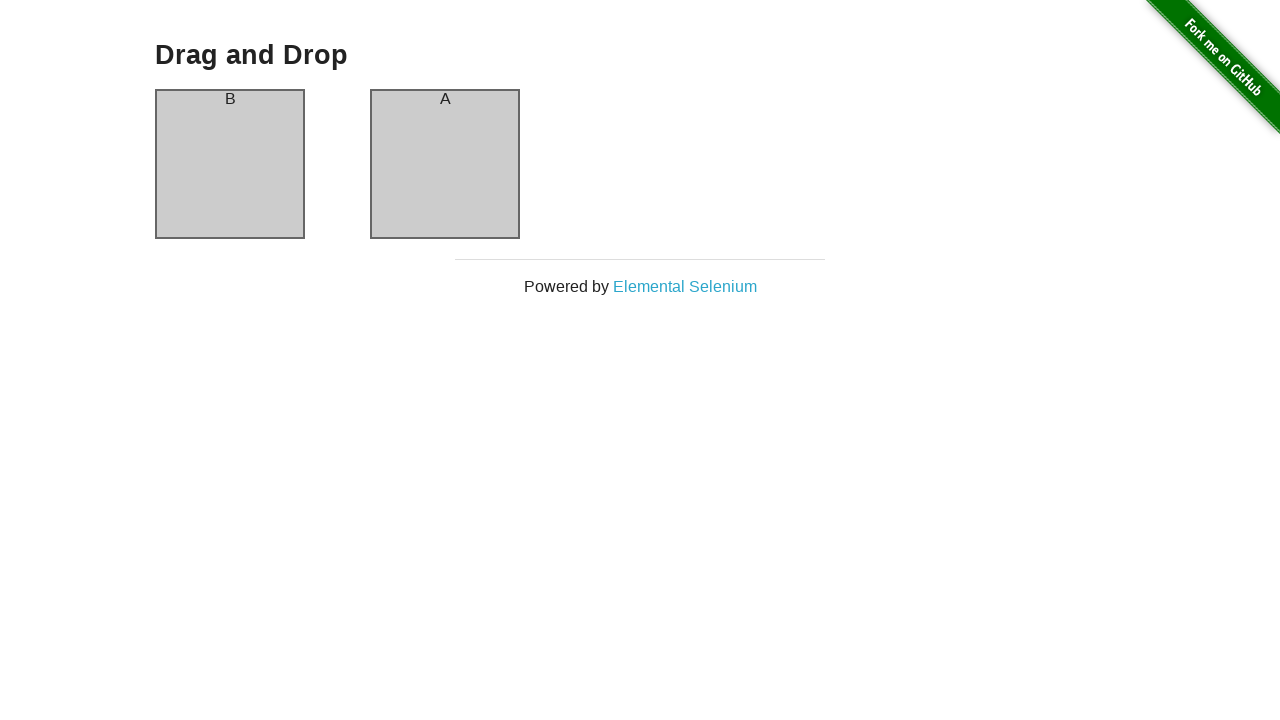

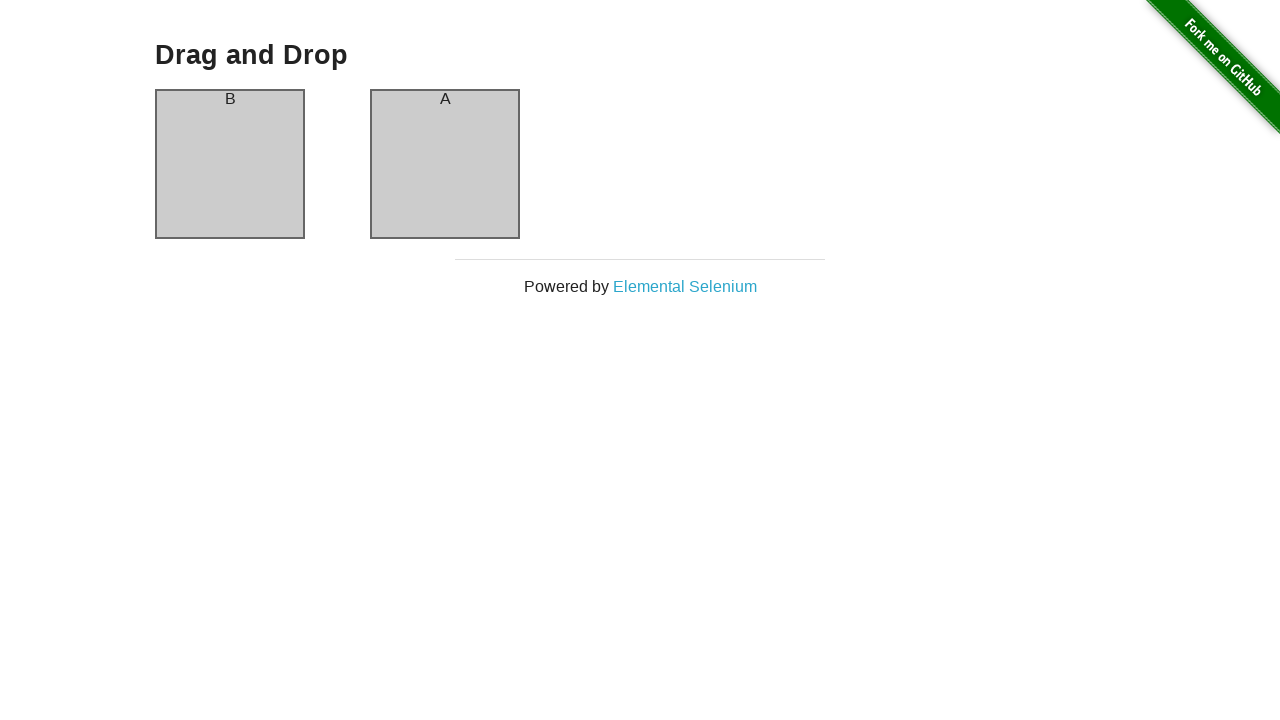